Tests a form submission by filling in first name, last name, and email fields, then clicking the submit button.

Starting URL: https://secure-retreat-92358.herokuapp.com/

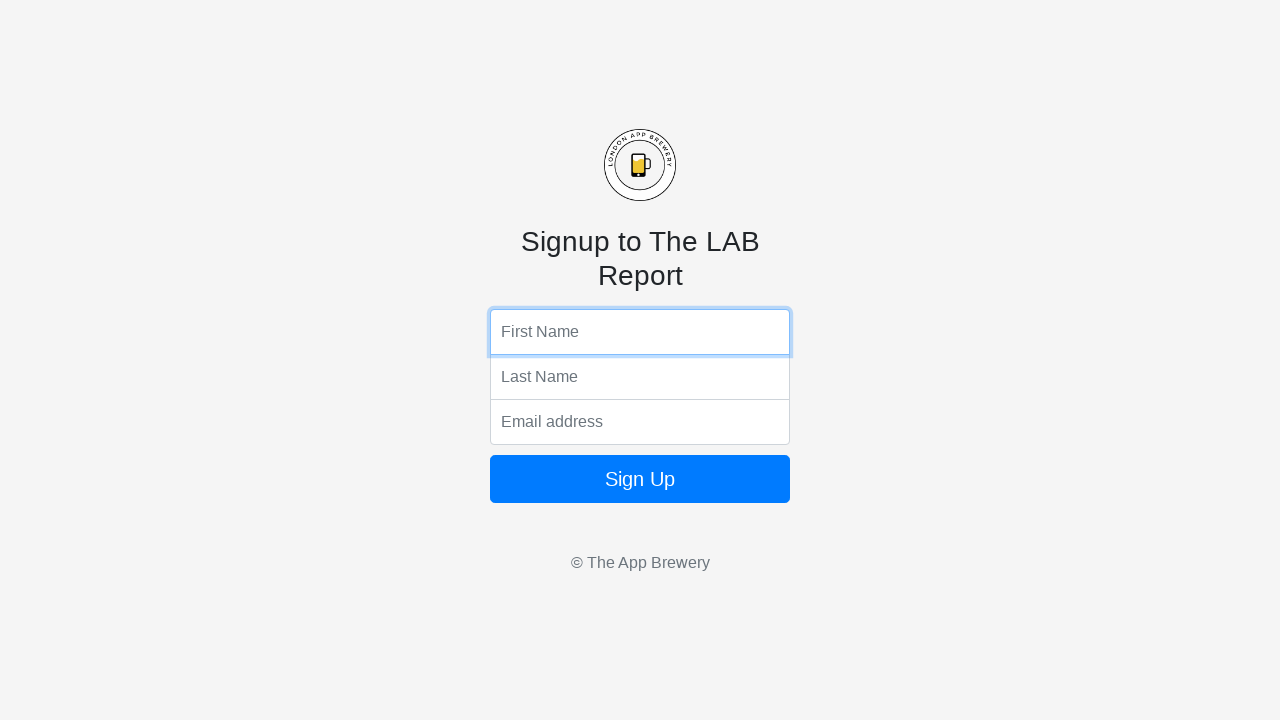

Filled first name field with 'Whisper' on input[name='fName']
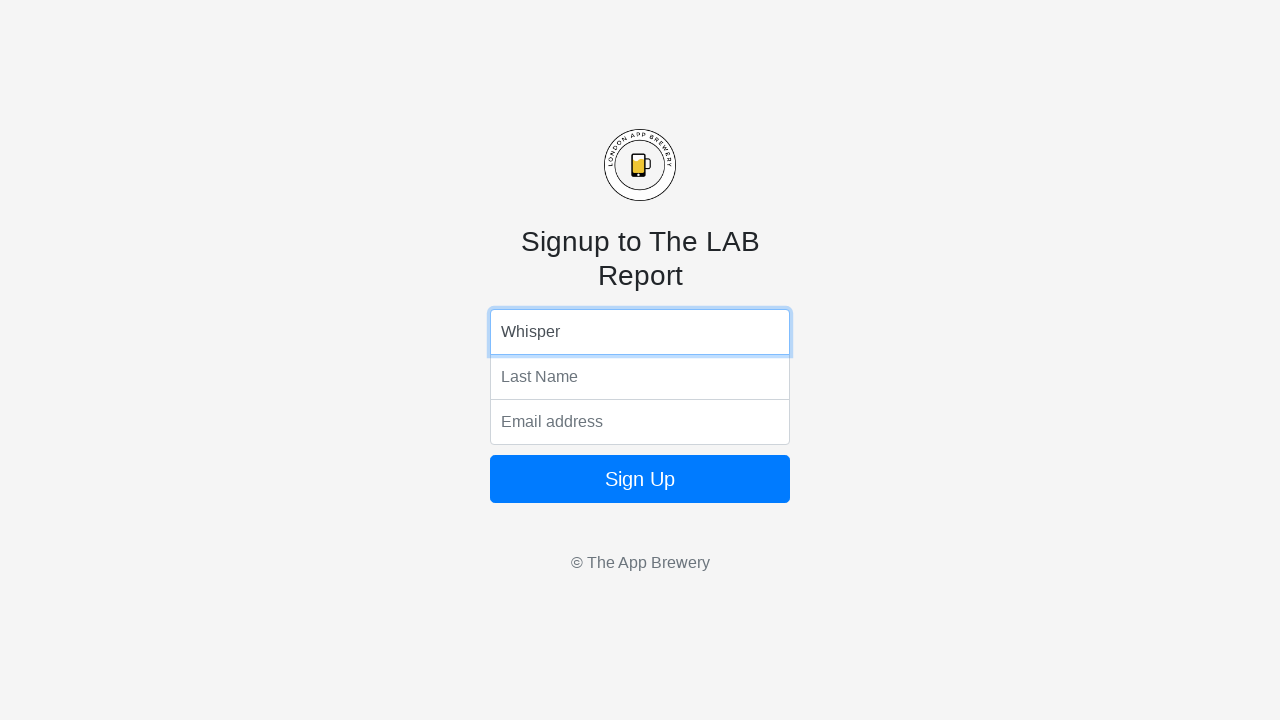

Filled last name field with 'Aradien' on input[name='lName']
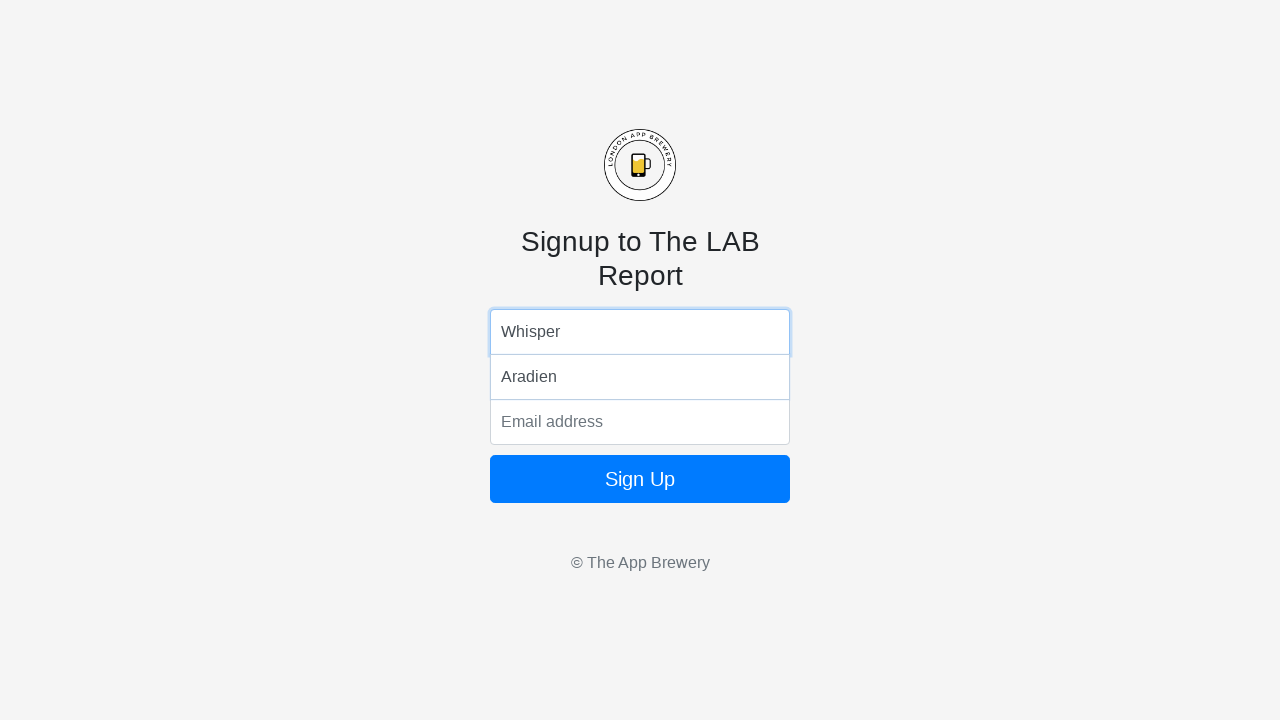

Filled email field with 'whisper@email.com' on input[name='email']
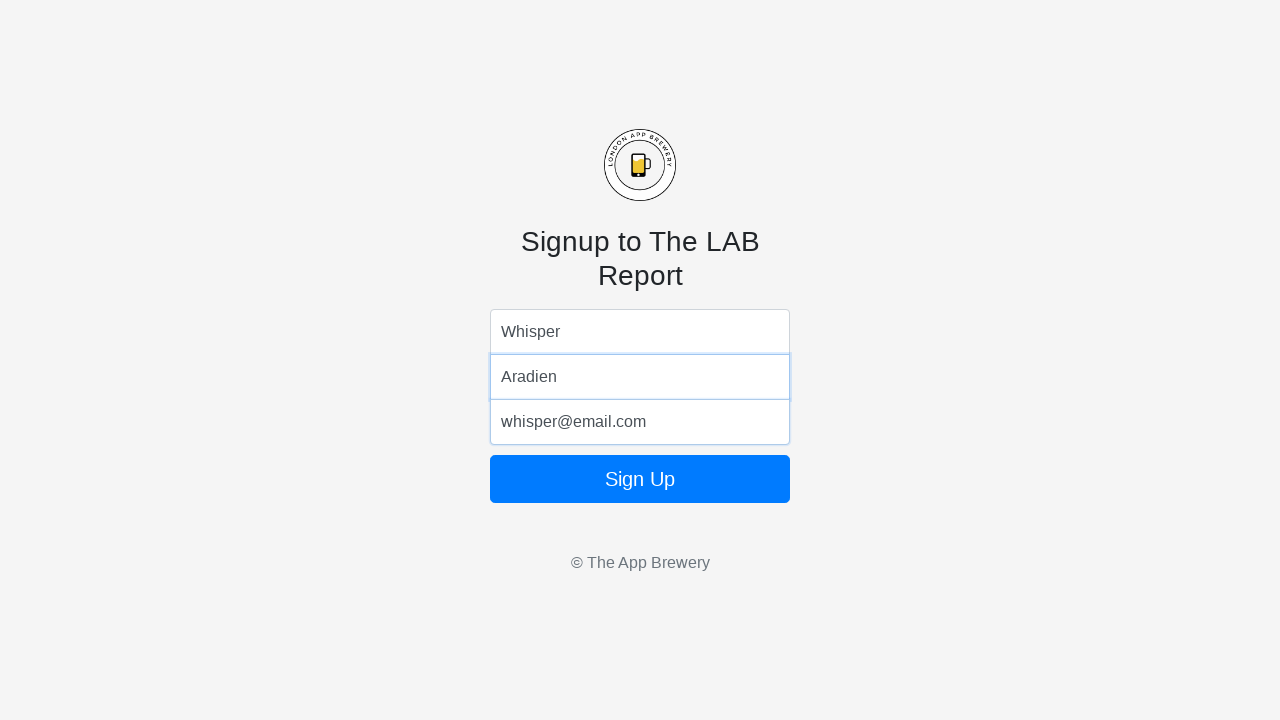

Clicked submit button to submit the form at (640, 479) on .btn
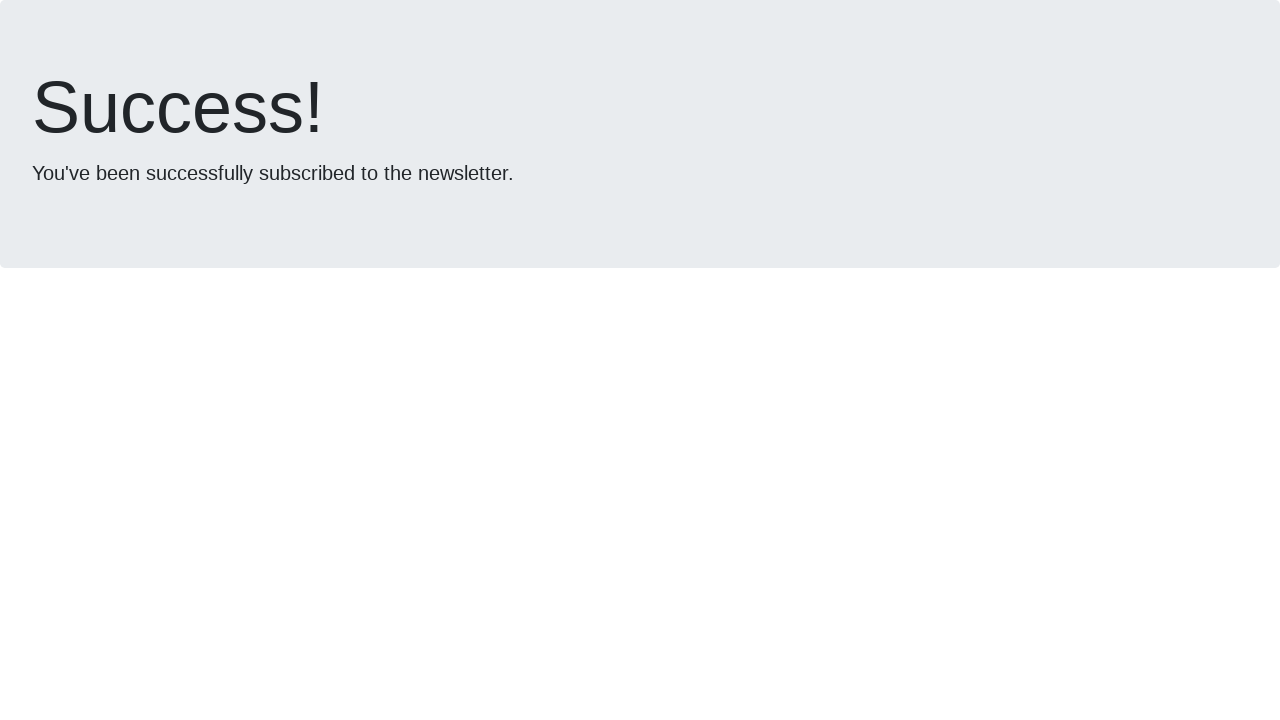

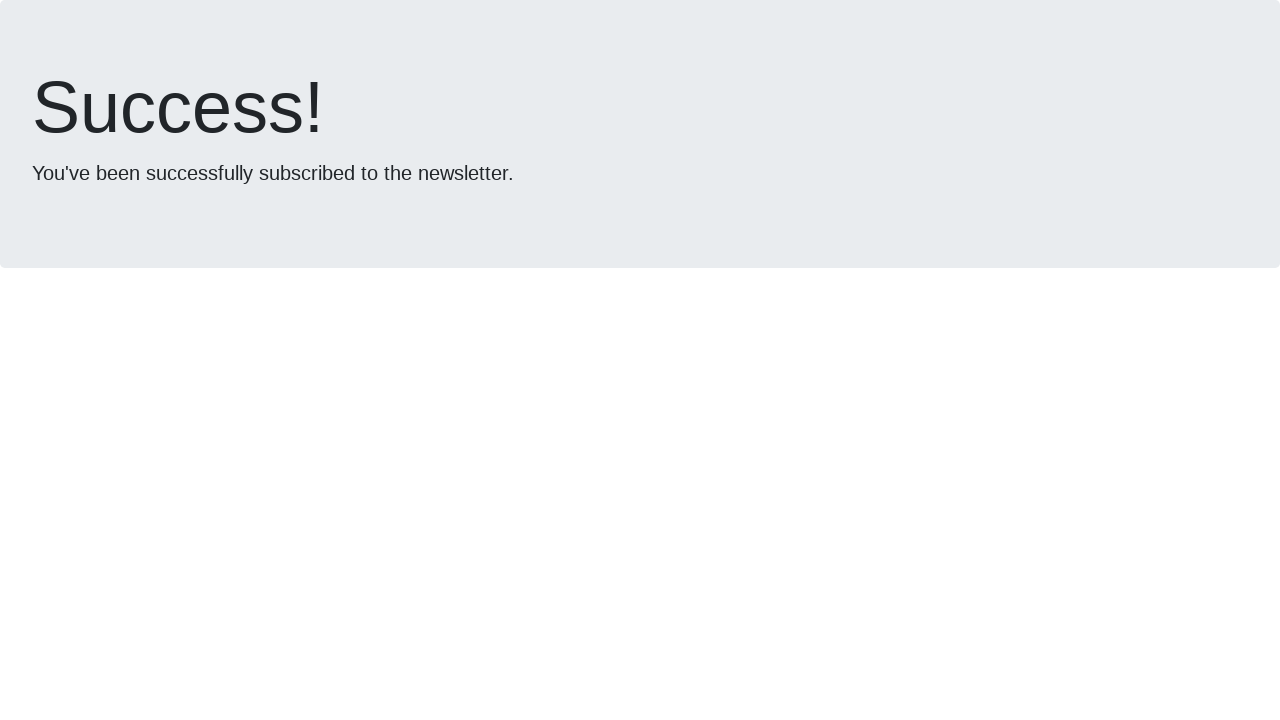